Tests dynamic loading functionality by clicking a start button and waiting for a "Hello World!" message to appear on the page.

Starting URL: http://the-internet.herokuapp.com/dynamic_loading/2

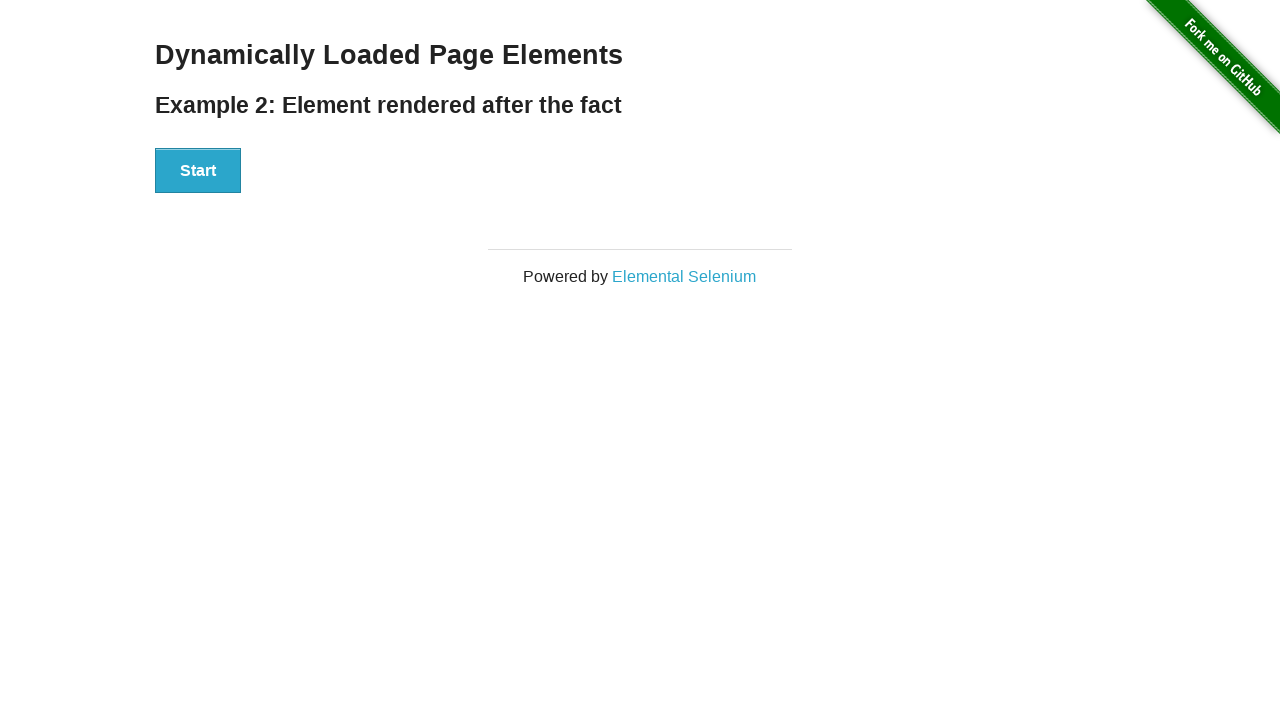

Clicked start button to trigger dynamic loading at (198, 171) on #start button
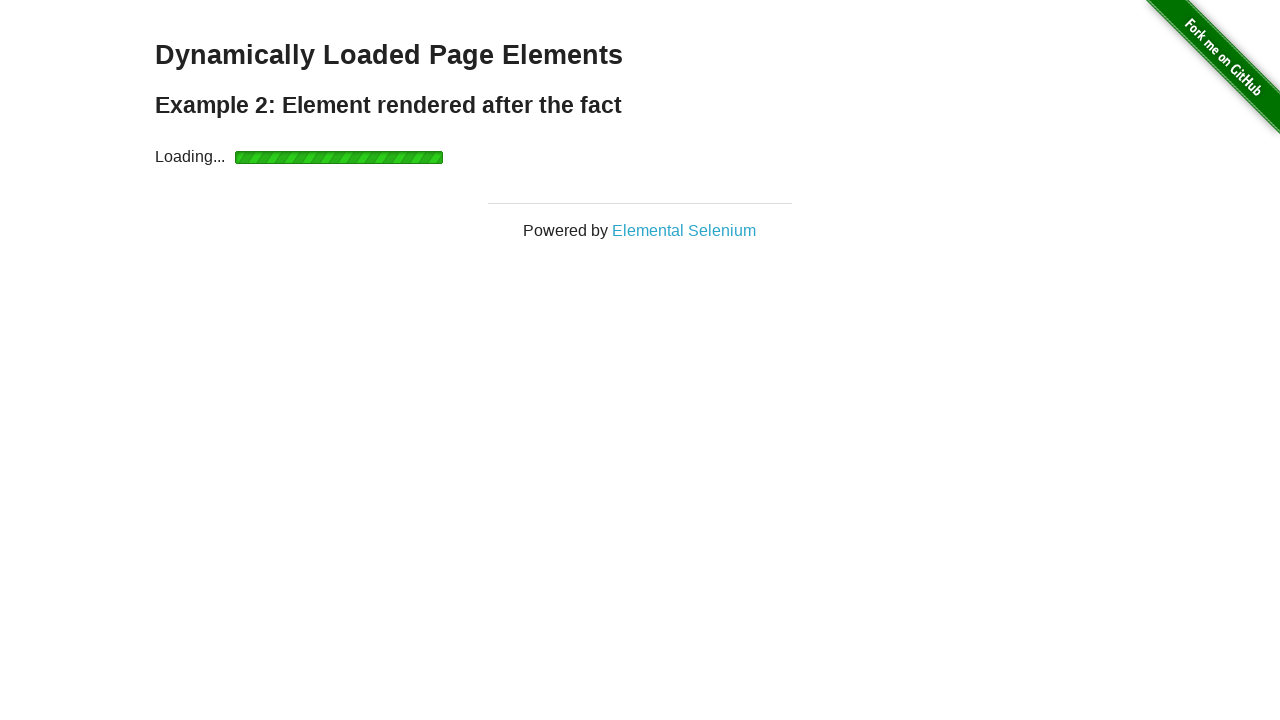

Waited for finish element to become visible
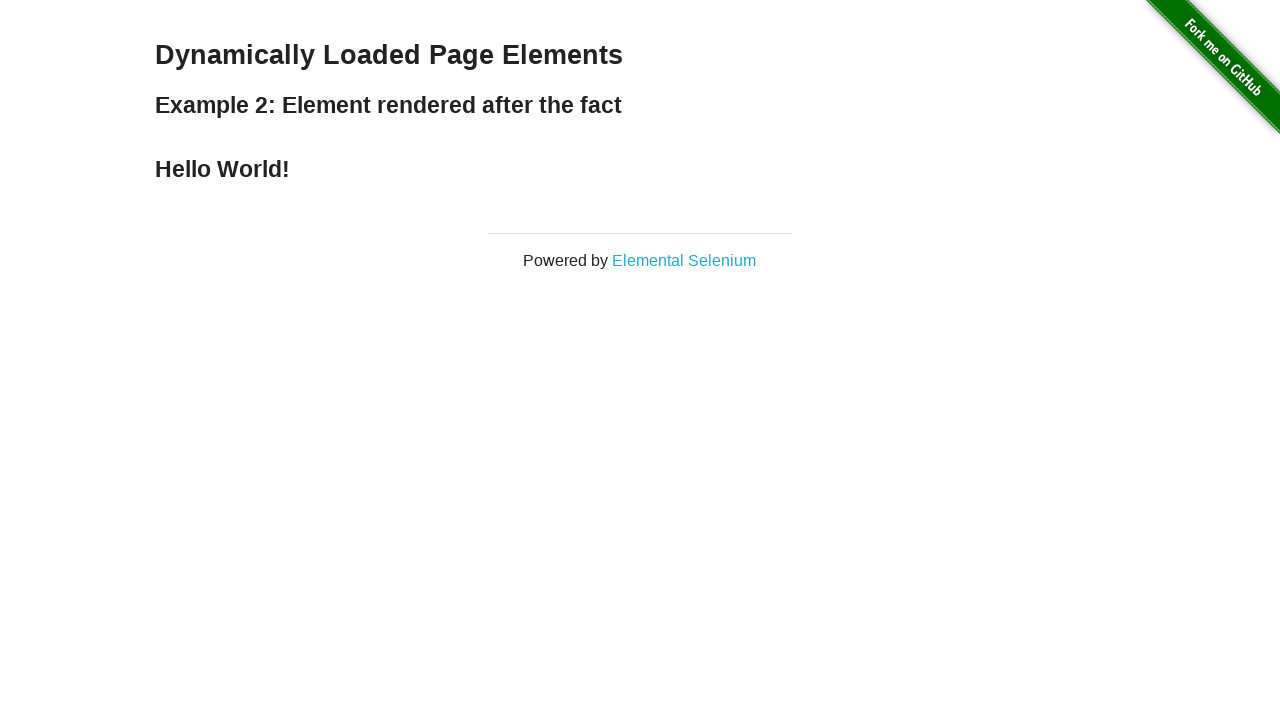

Located the finish element
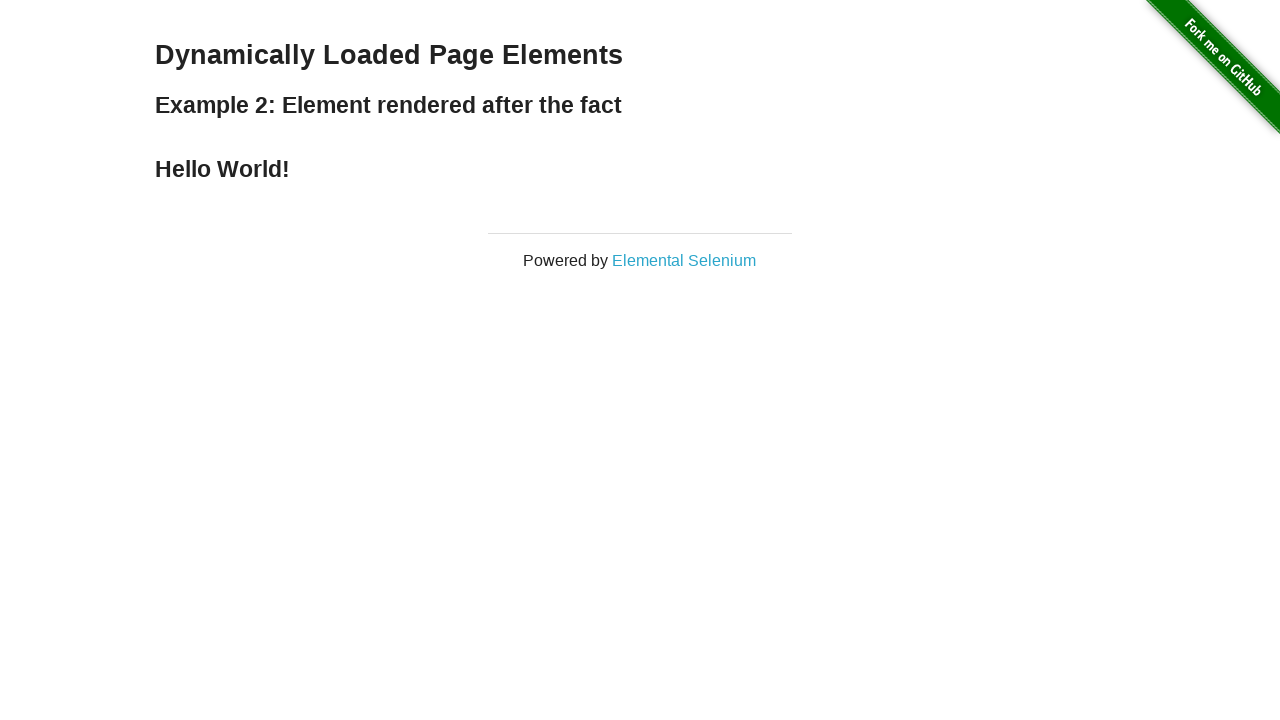

Verified finish element contains 'Hello World!' message
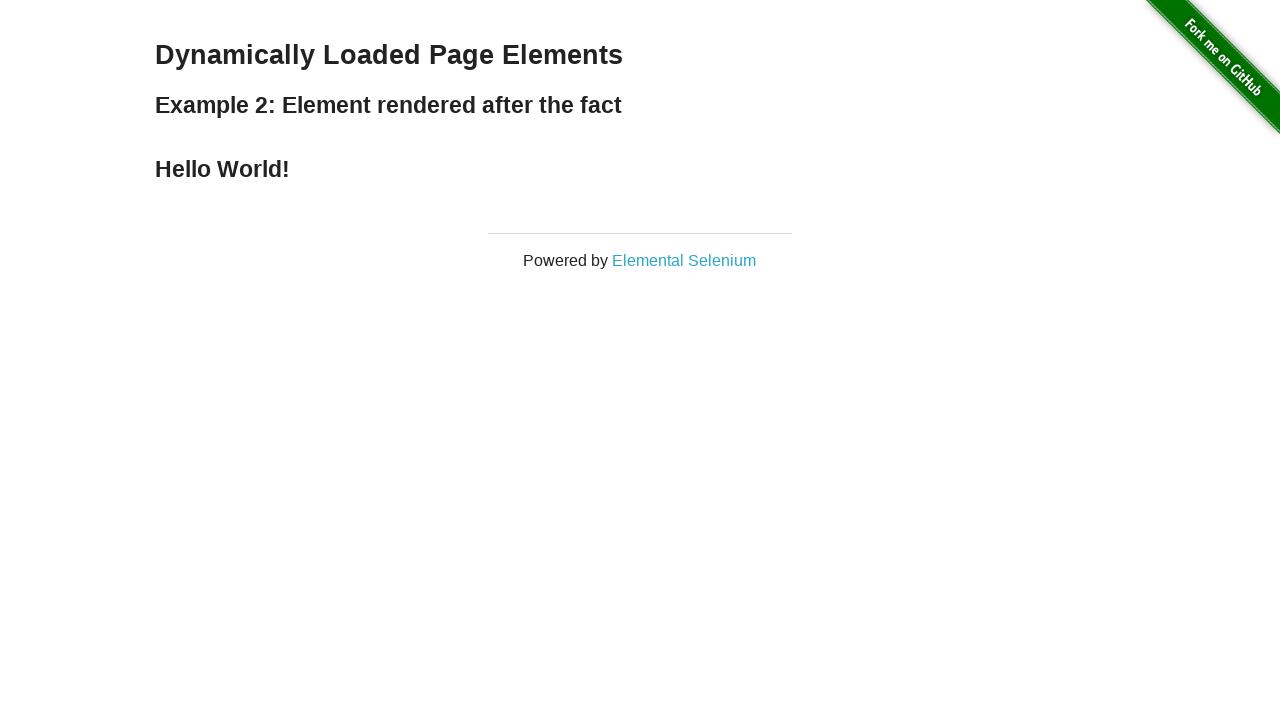

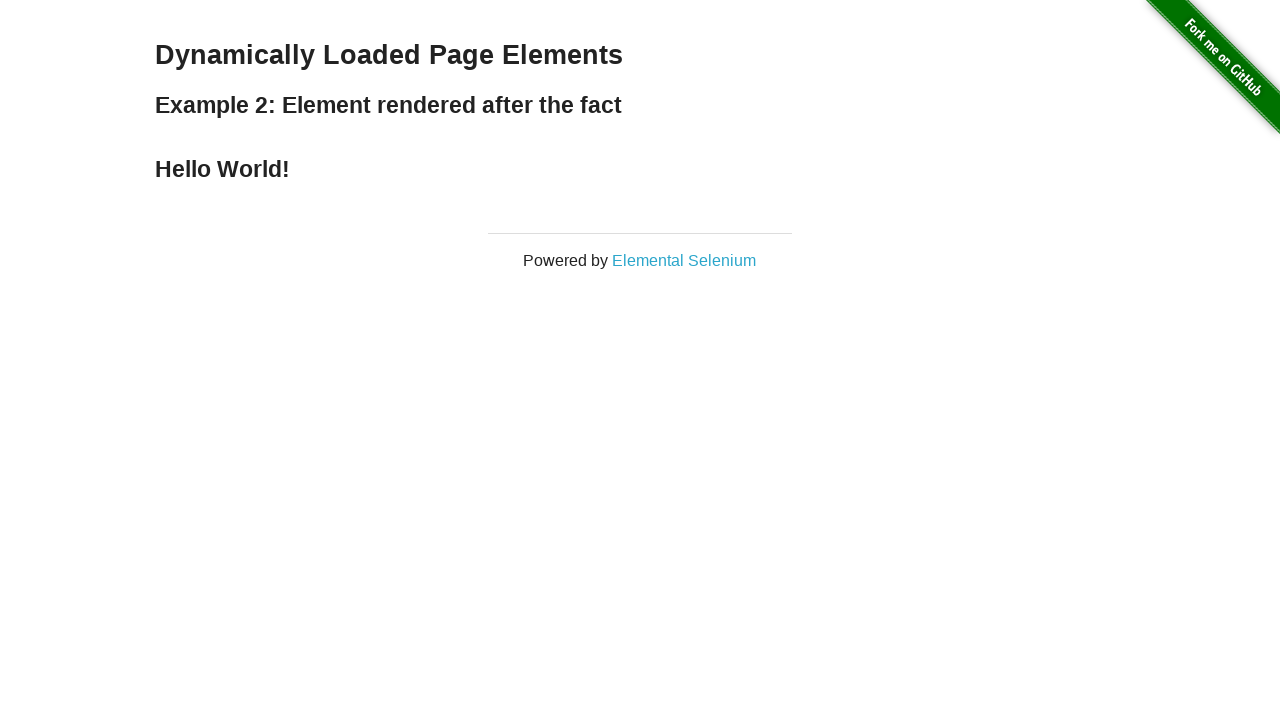